Tests dropdown menu interaction by clicking on the dropdown button and navigating through options using keyboard keys (arrow down twice, then enter)

Starting URL: https://awesomeqa.com/selenium/action_dropdown.html

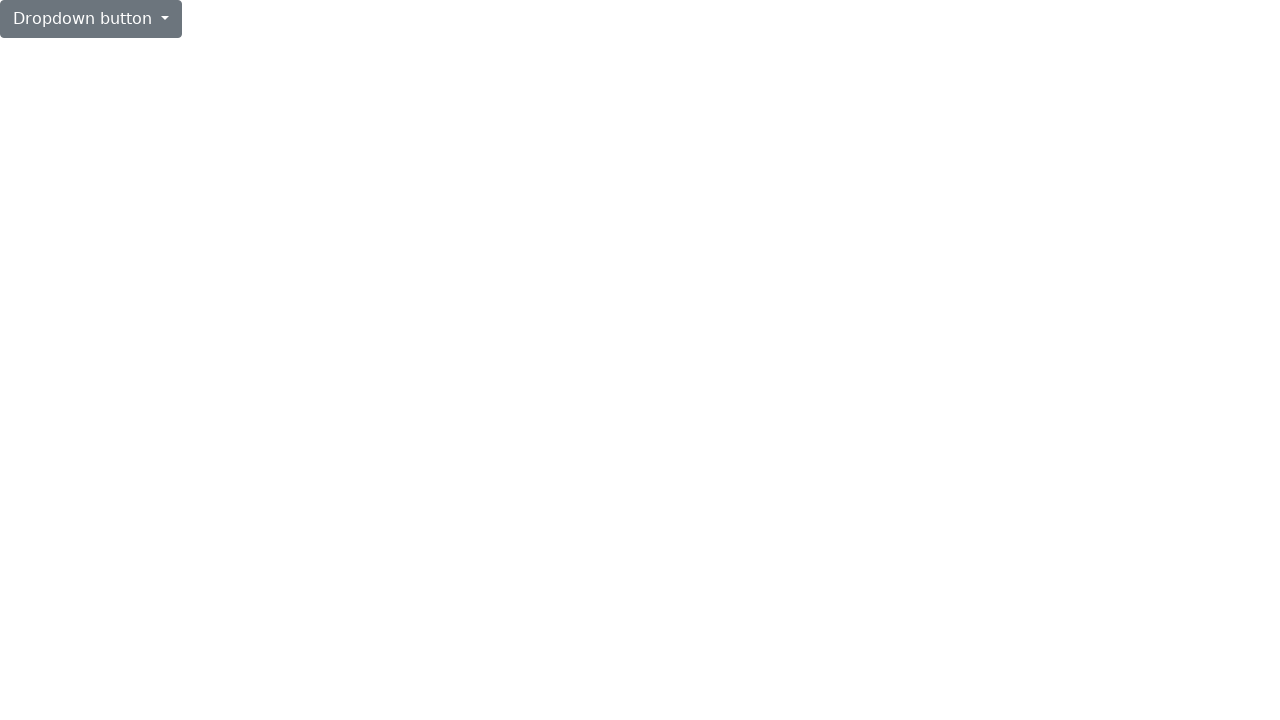

Clicked dropdown button to open menu at (91, 19) on #dropdownMenuButton1
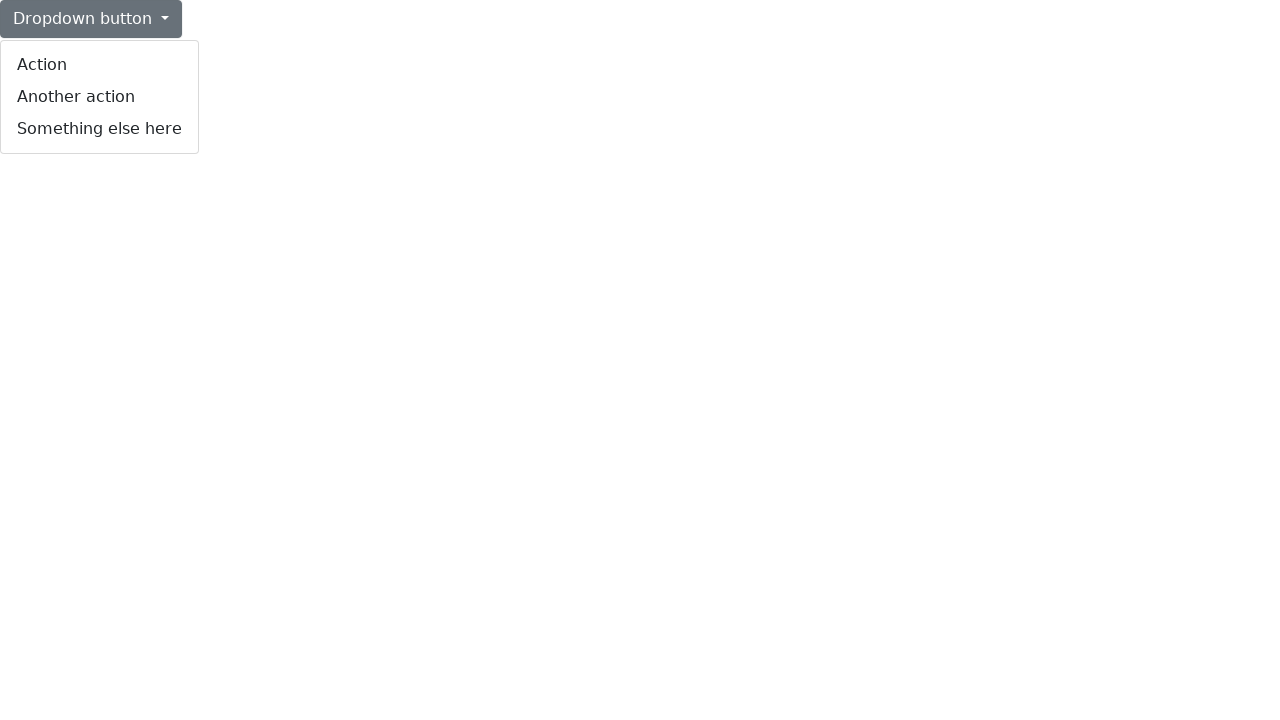

Pressed ArrowDown key to navigate to first option
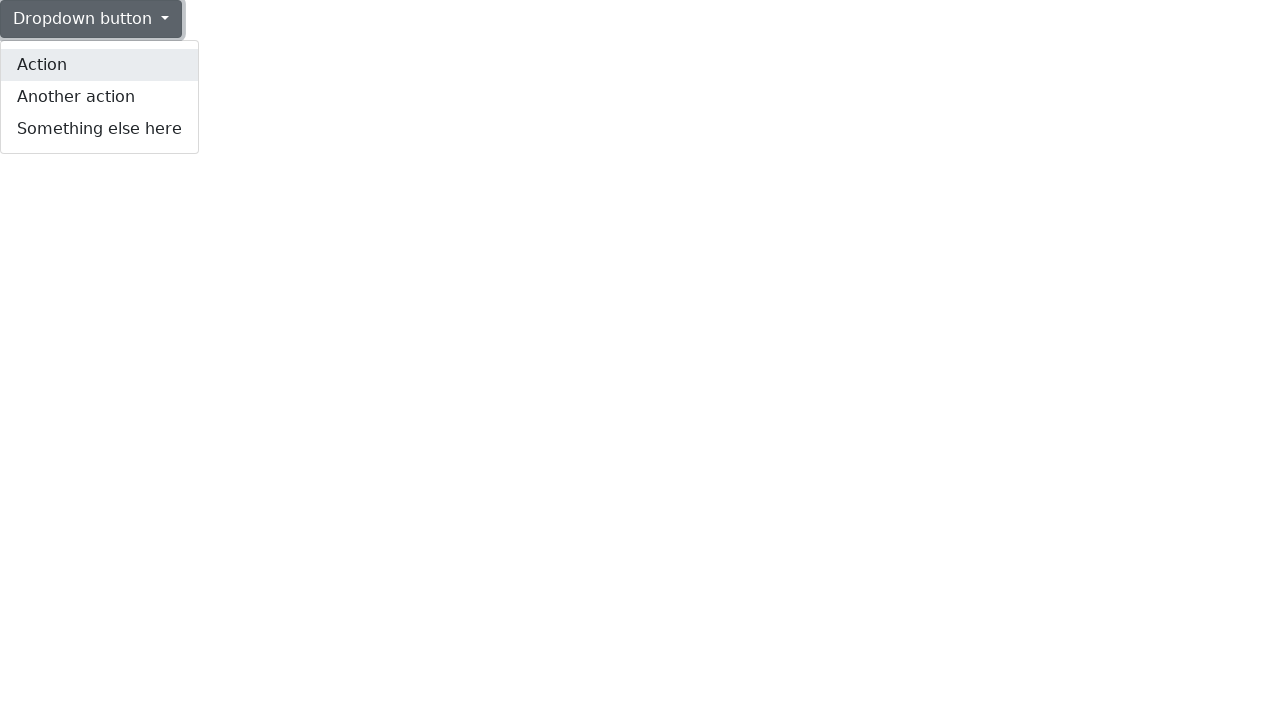

Pressed ArrowDown key to navigate to second option
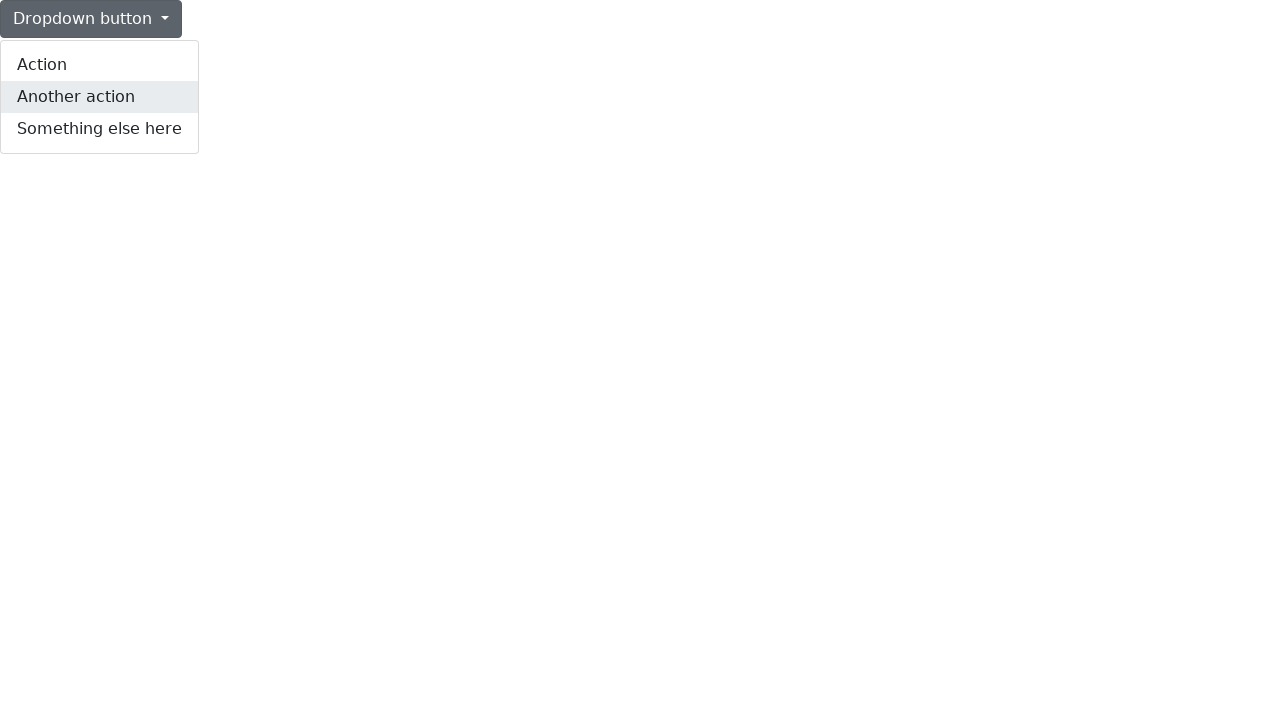

Pressed Enter key to select the highlighted dropdown option
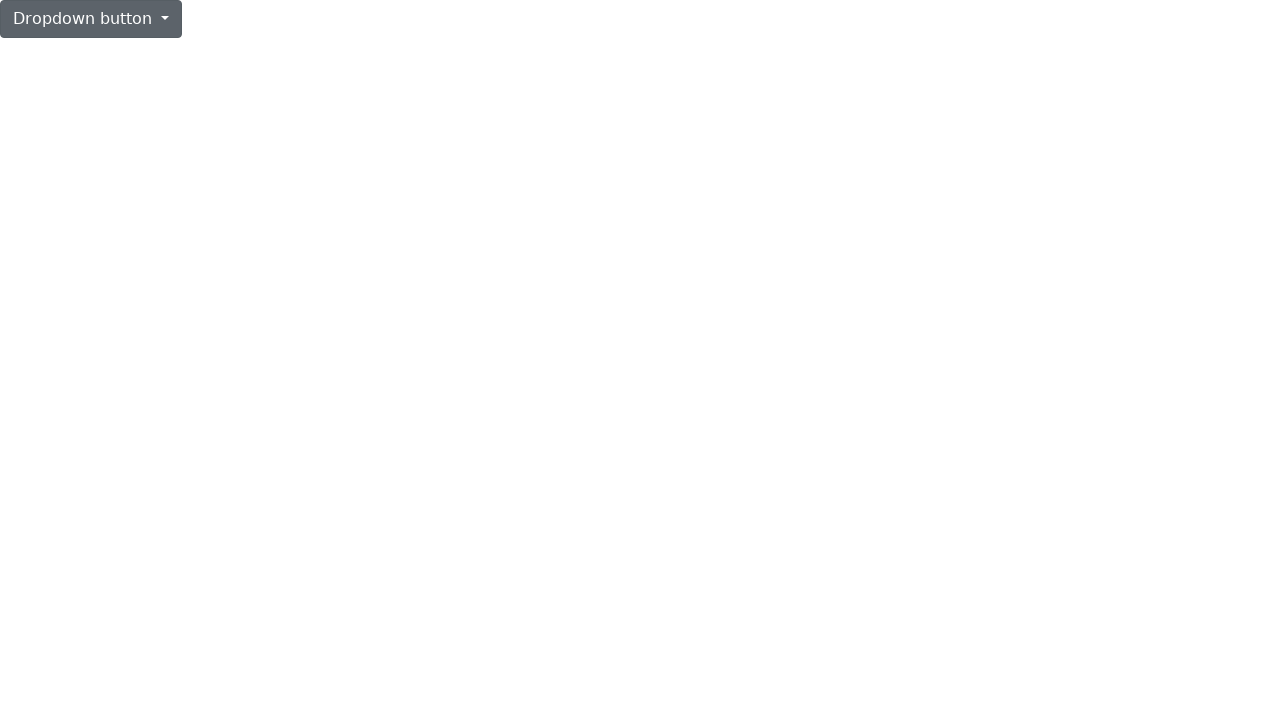

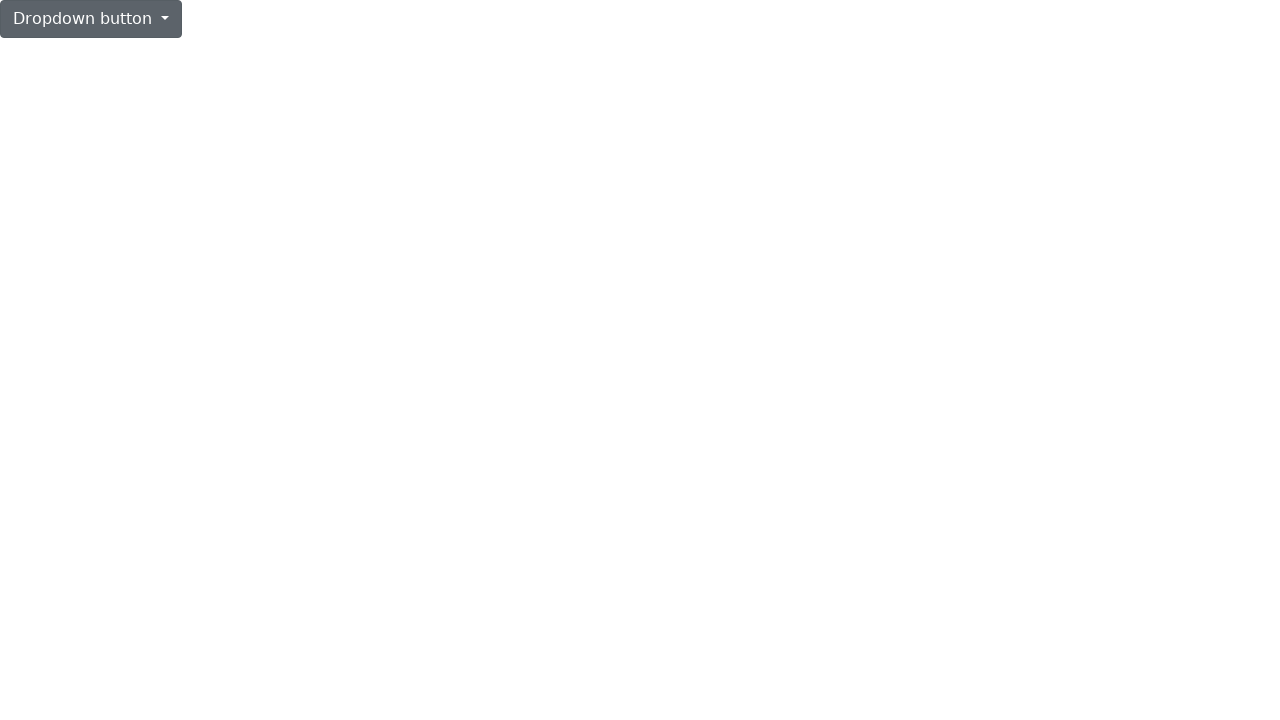